Navigates to an automation testing demo site and clicks on the enter image button to proceed to the main content.

Starting URL: http://demo.automationtesting.in/Index.html

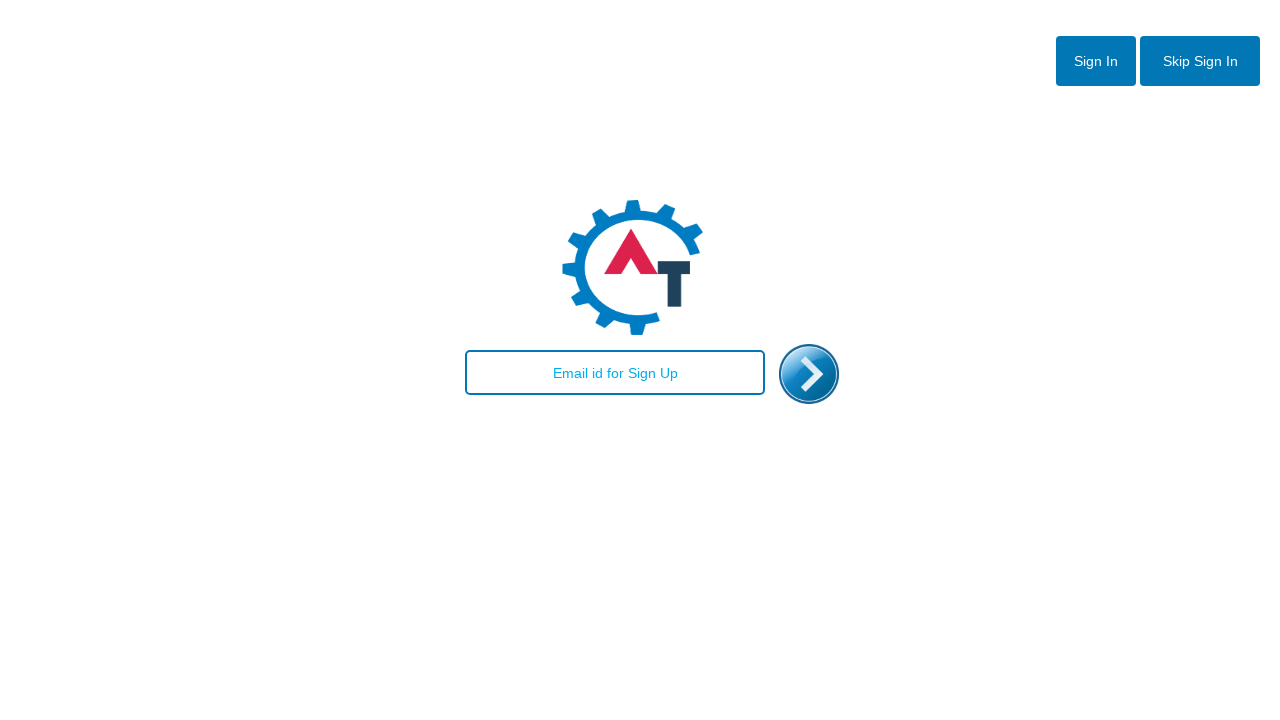

Navigated to automation testing demo site
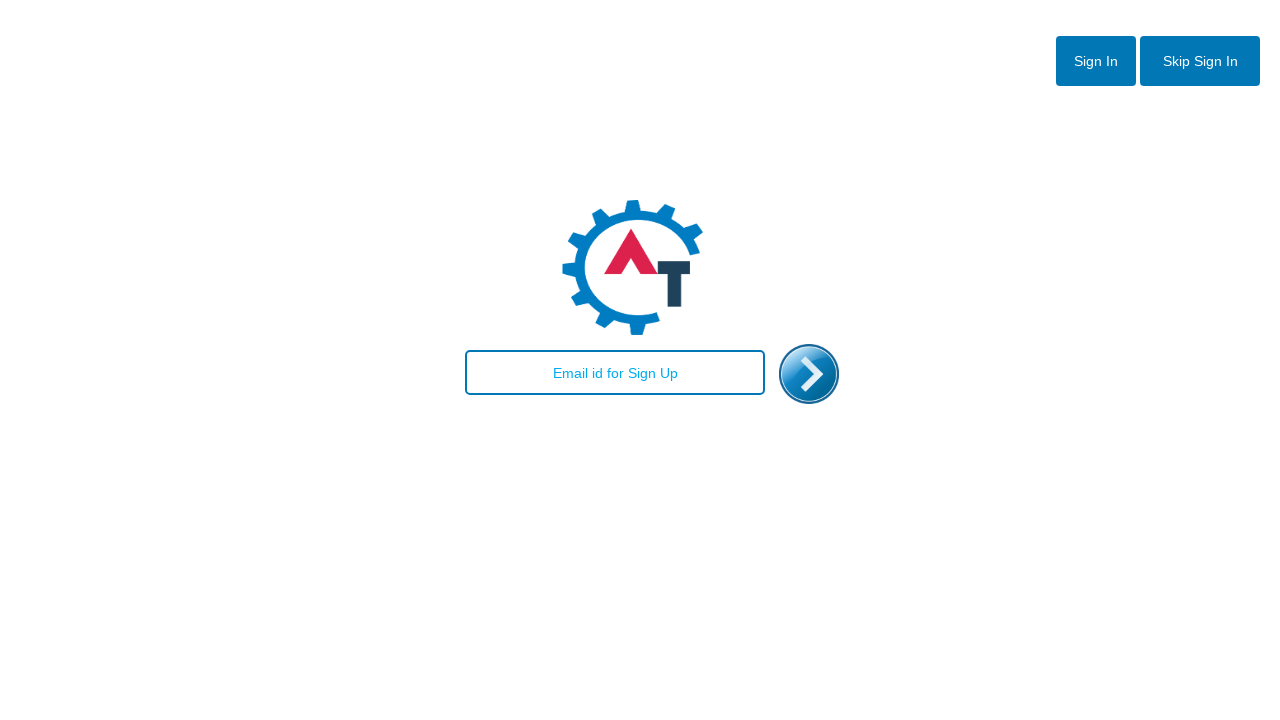

Clicked enter image button to proceed to main content at (809, 374) on #enterimg
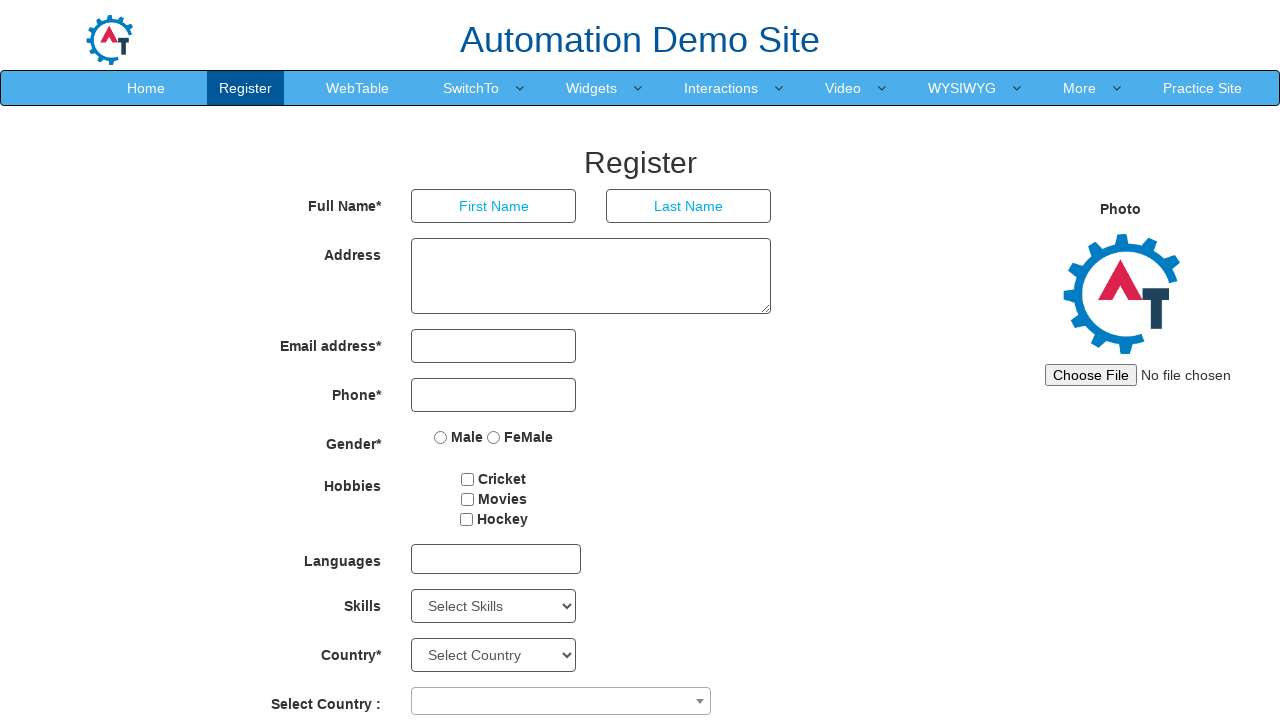

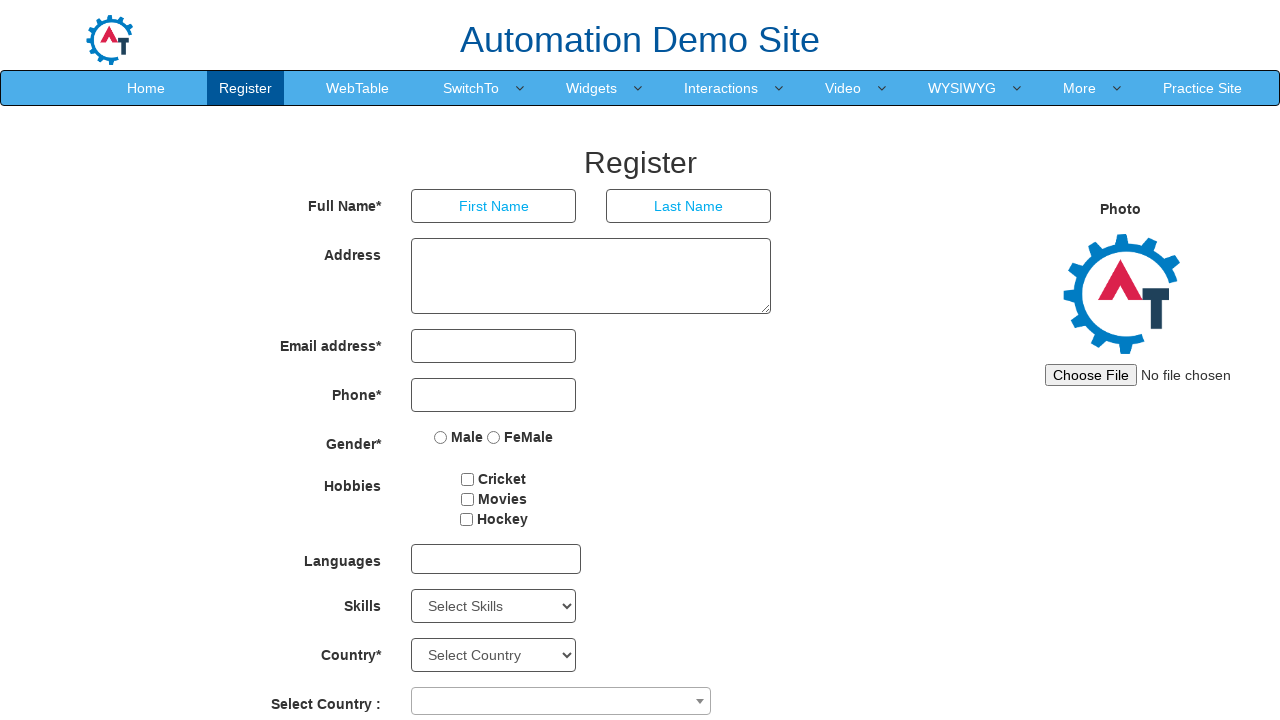